Tests dynamic loading by clicking the start button and verifying the "Hello World!" text appears without explicit wait configuration

Starting URL: https://automationfc.github.io/dynamic-loading/

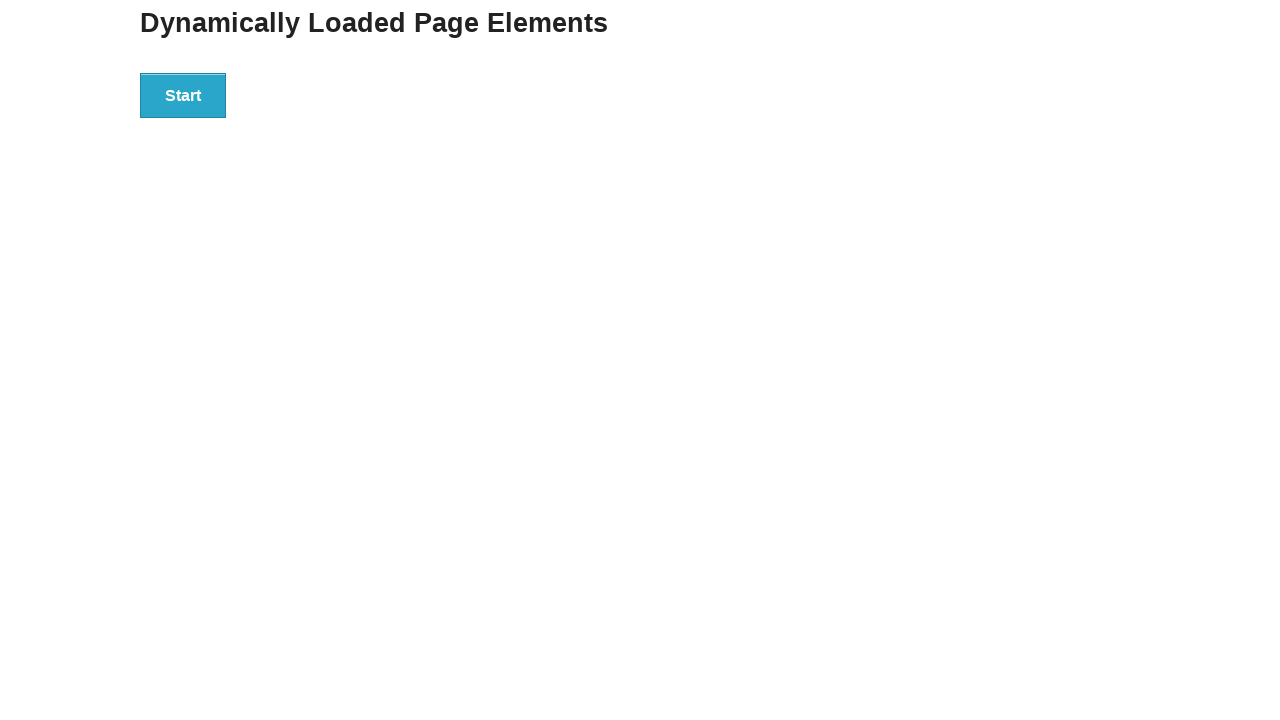

Navigated to dynamic loading test page
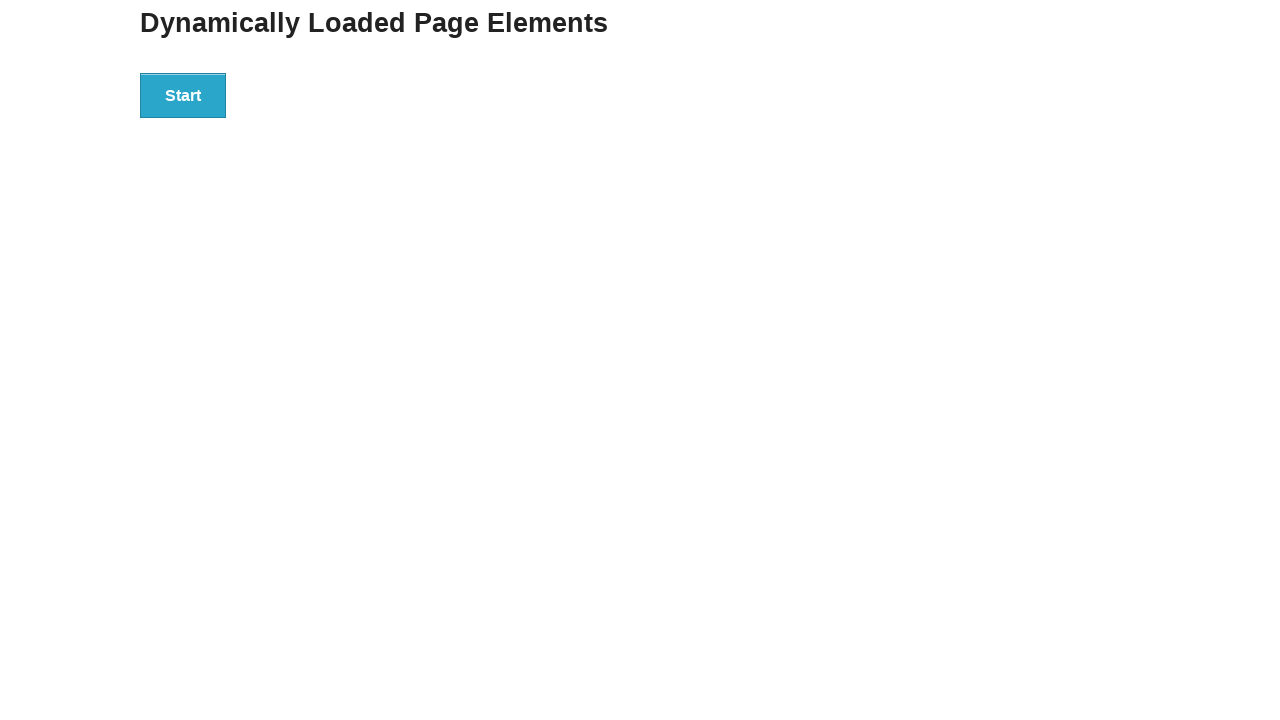

Clicked start button to trigger dynamic loading at (183, 95) on div#start > button
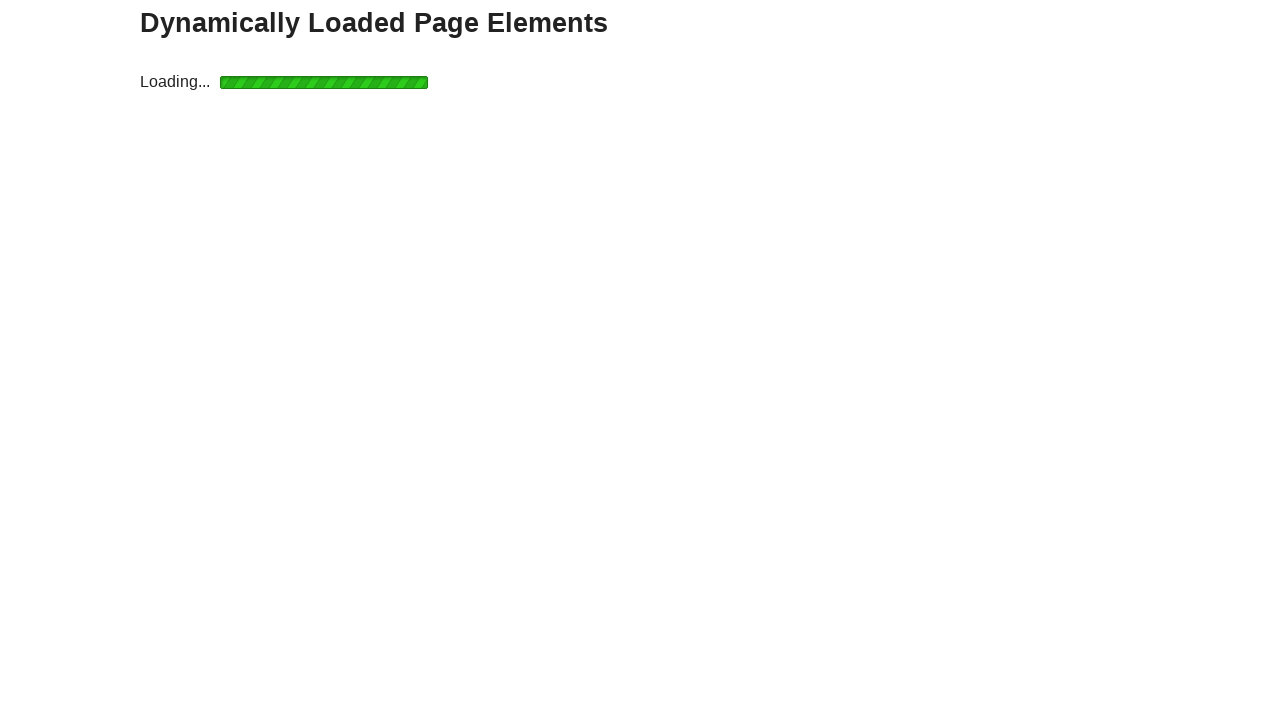

Waited for 'Hello World!' text to appear in finish section
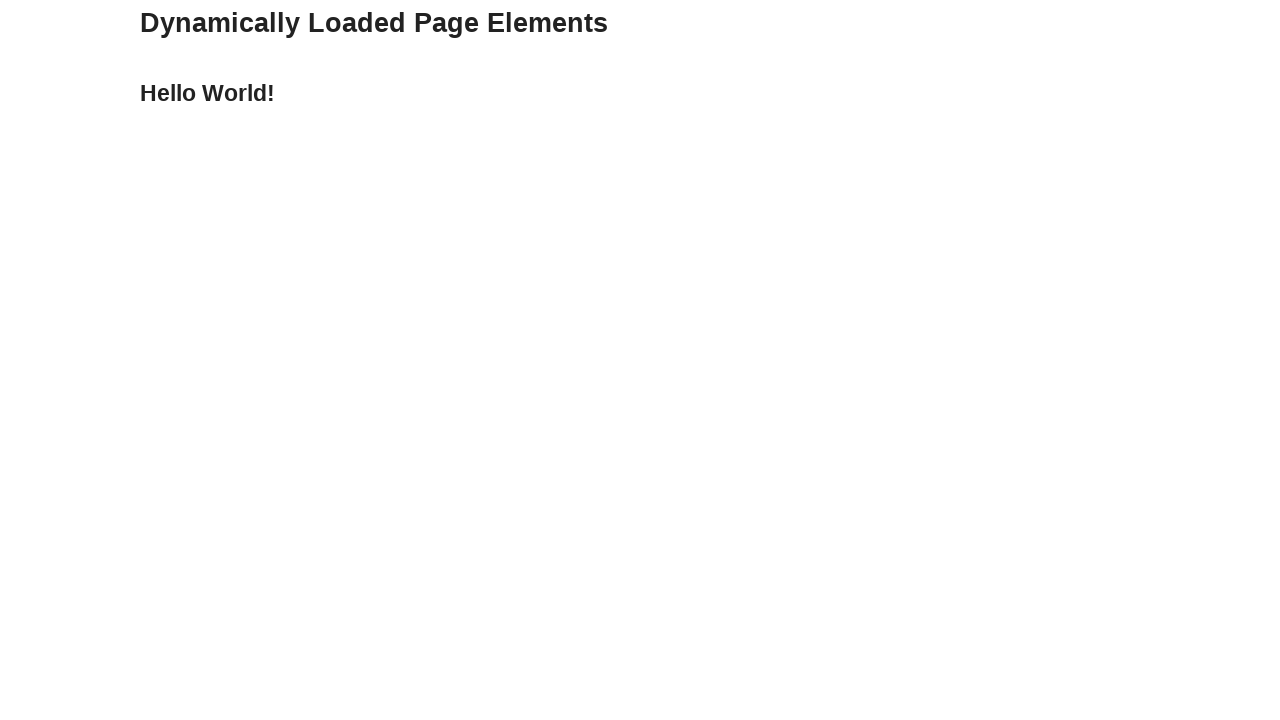

Retrieved finish text content
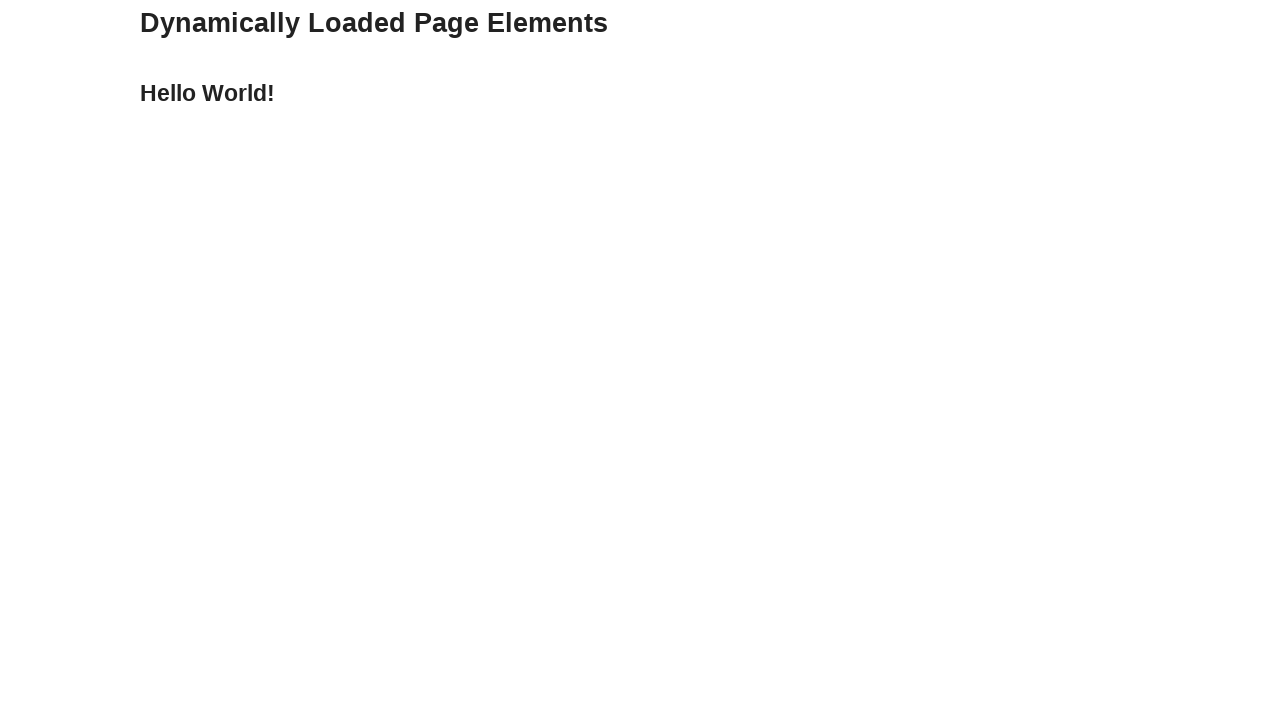

Verified finish text equals 'Hello World!' - test passed
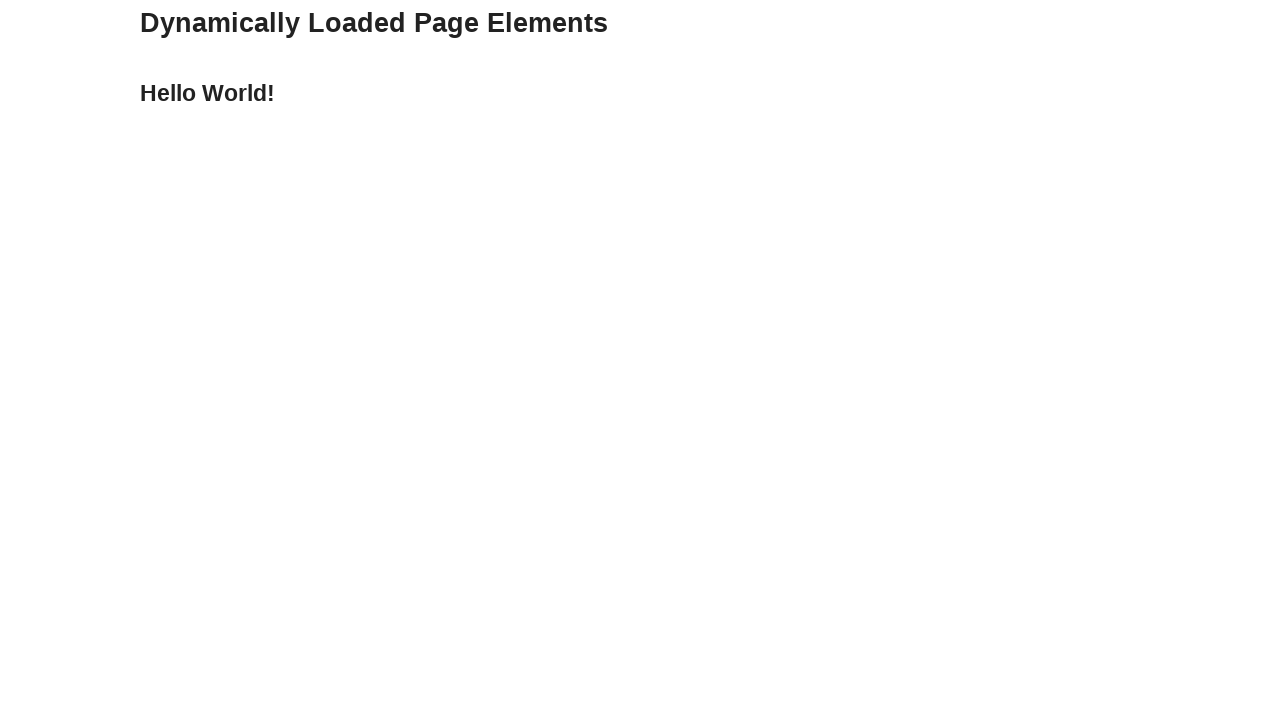

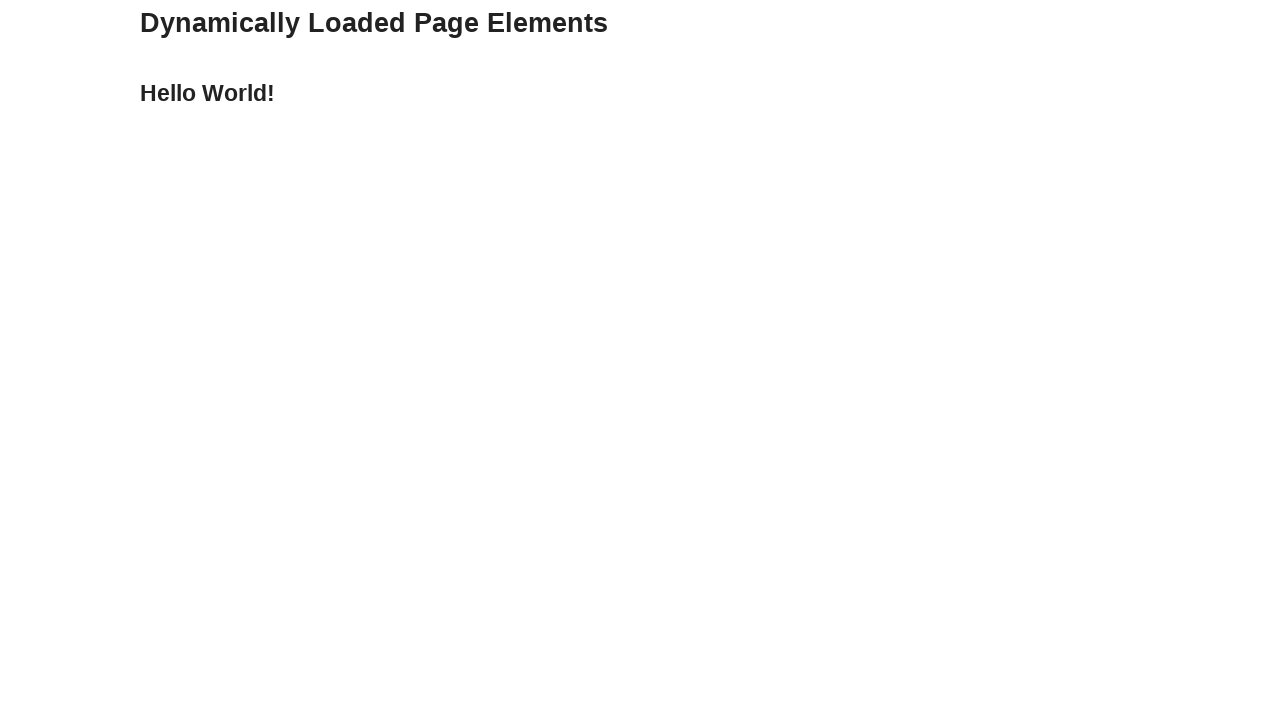